Tests confirm alert by clicking the button and dismissing the alert with cancel

Starting URL: https://v1.training-support.net/selenium/javascript-alerts

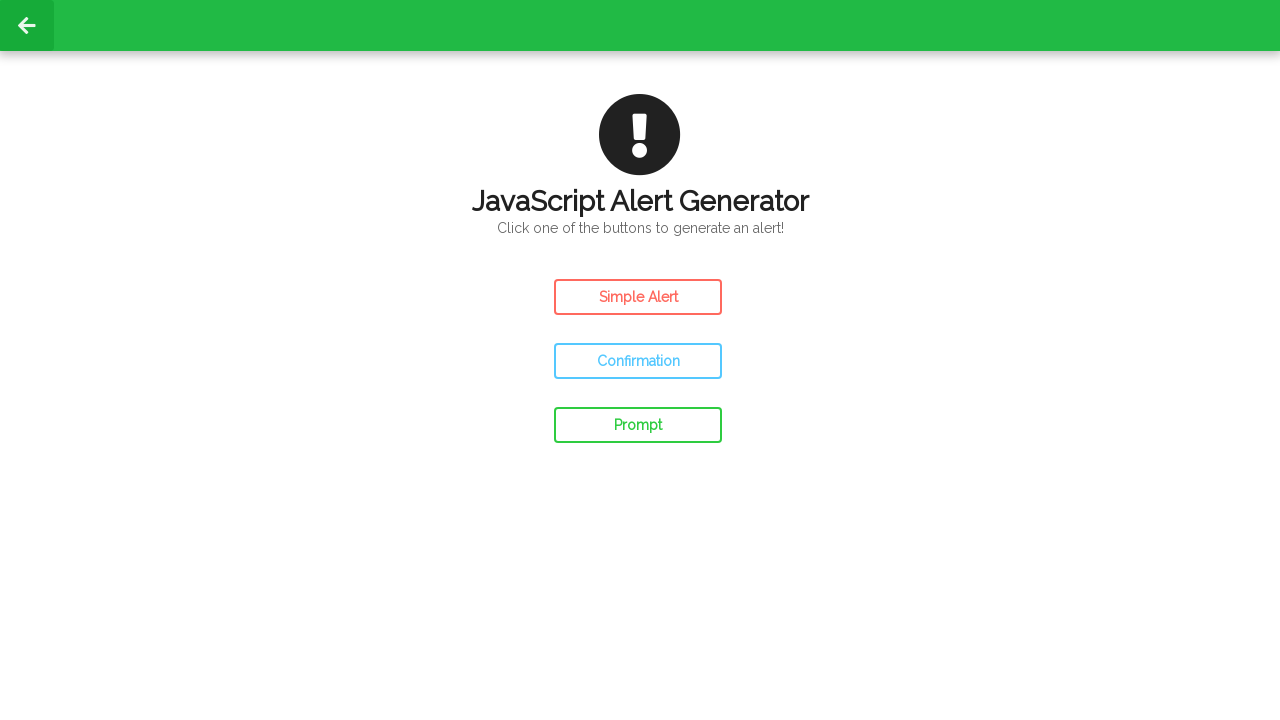

Clicked the Confirm Alert button at (638, 361) on #confirm
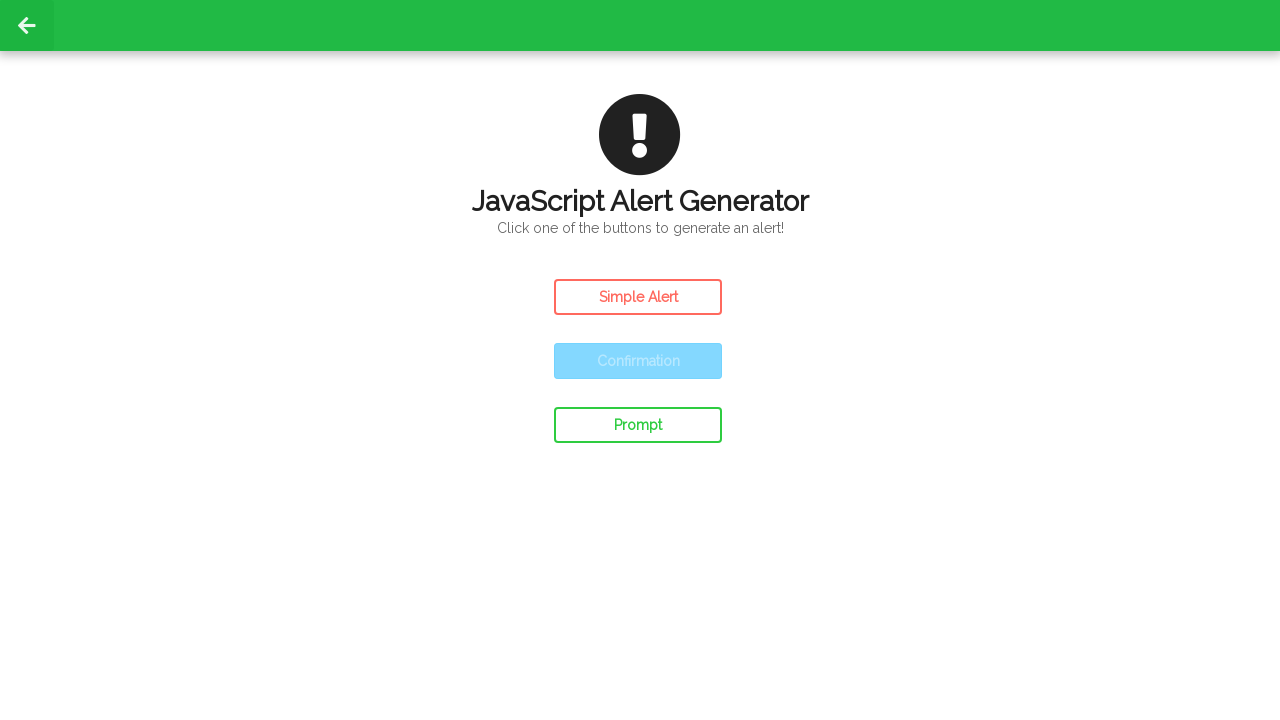

Set up dialog handler to dismiss alert with cancel
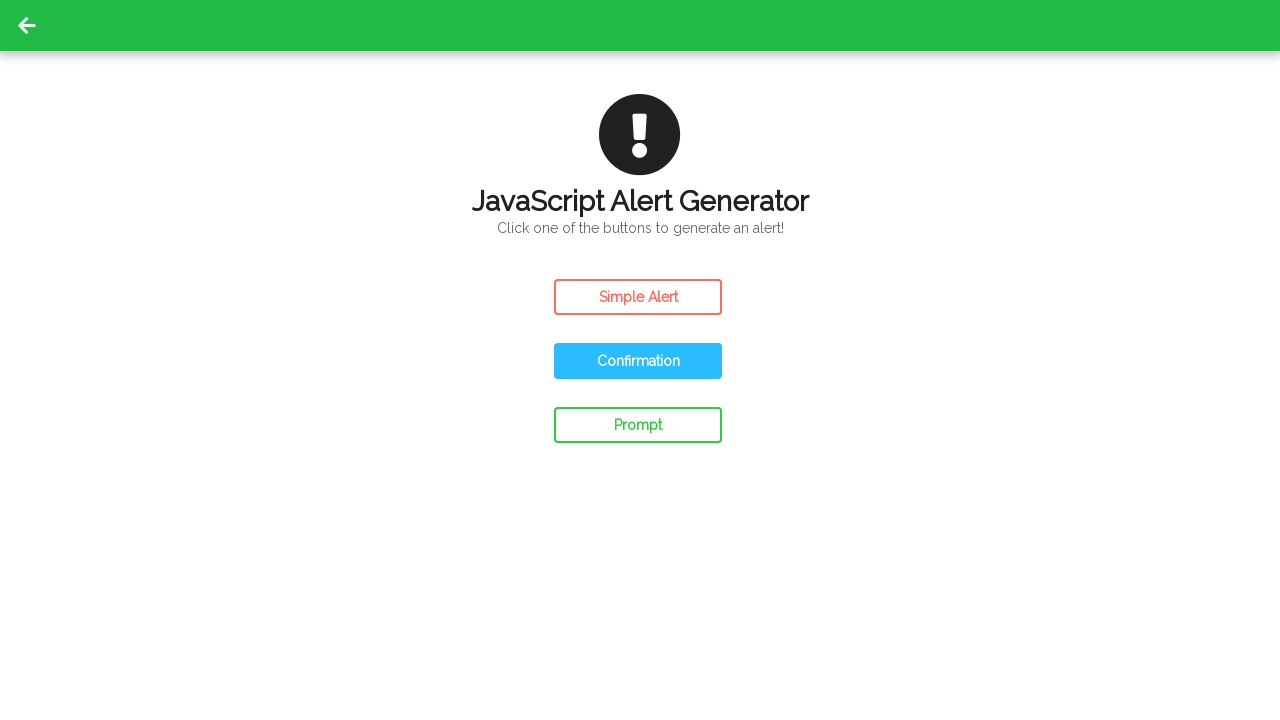

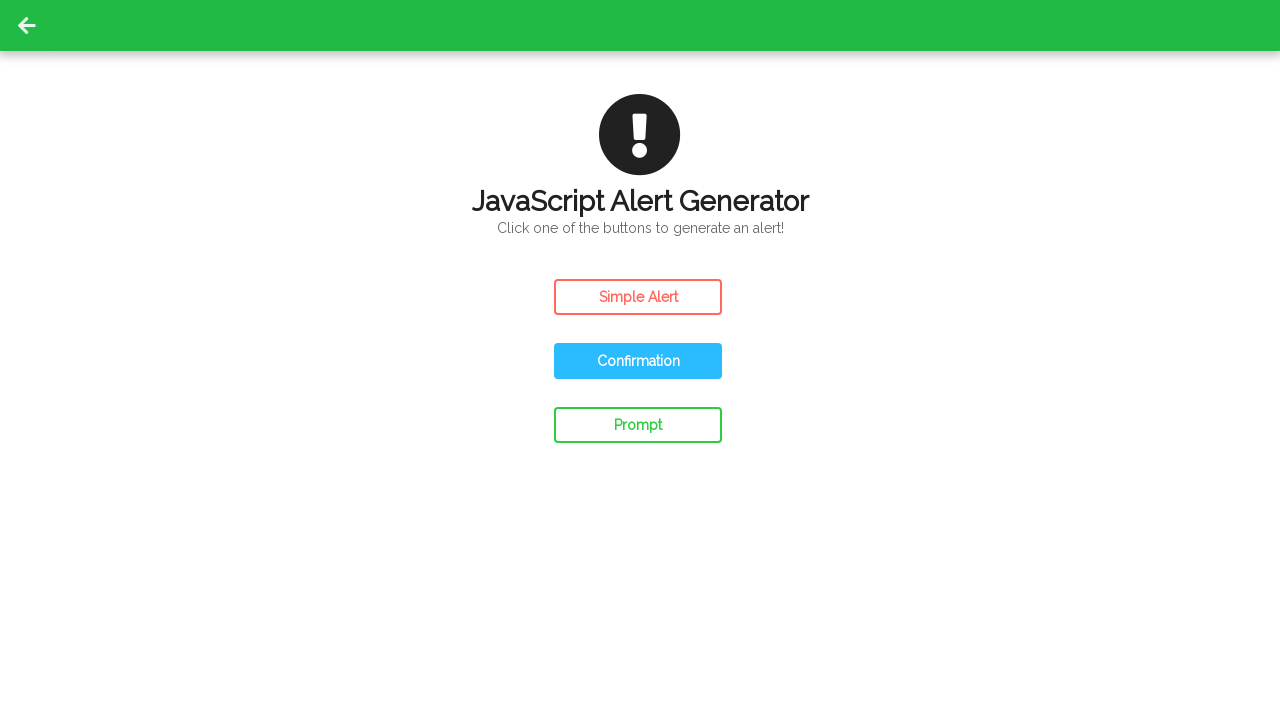